Tests text input functionality by entering text into an autocomplete field

Starting URL: https://rahulshettyacademy.com/AutomationPractice/

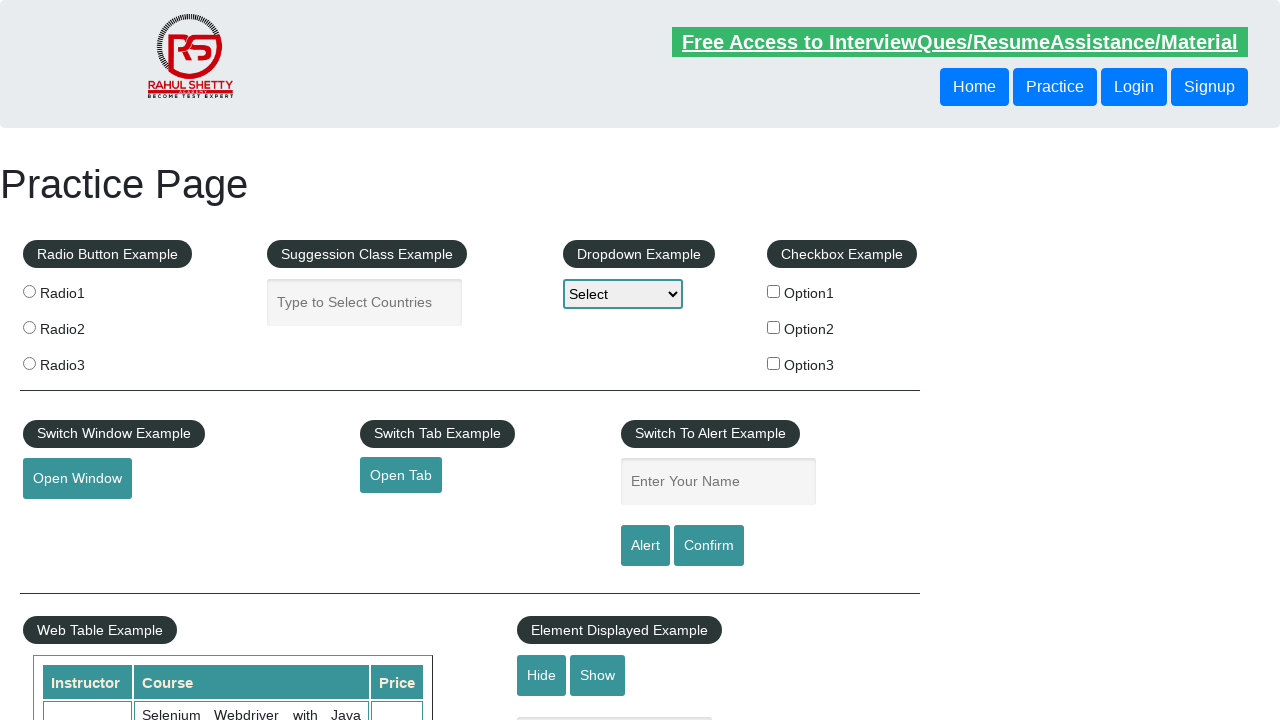

Entered 'nagababu' into the autocomplete field on input#autocomplete
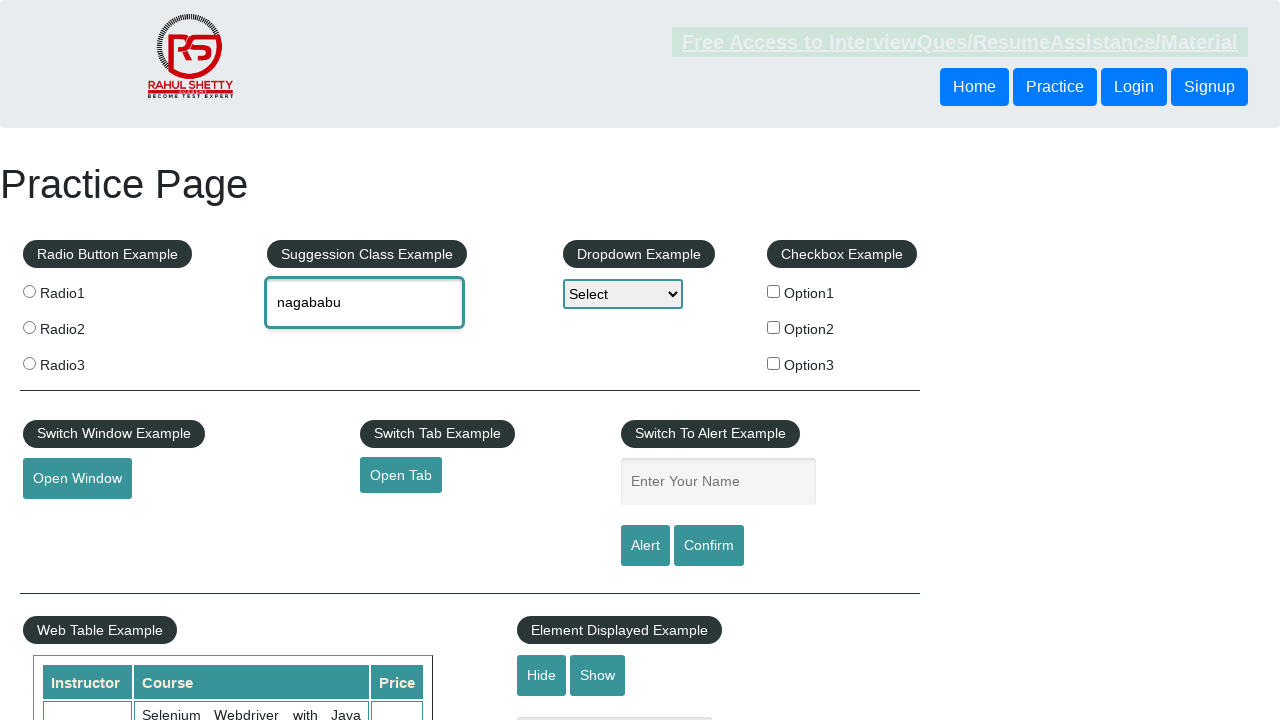

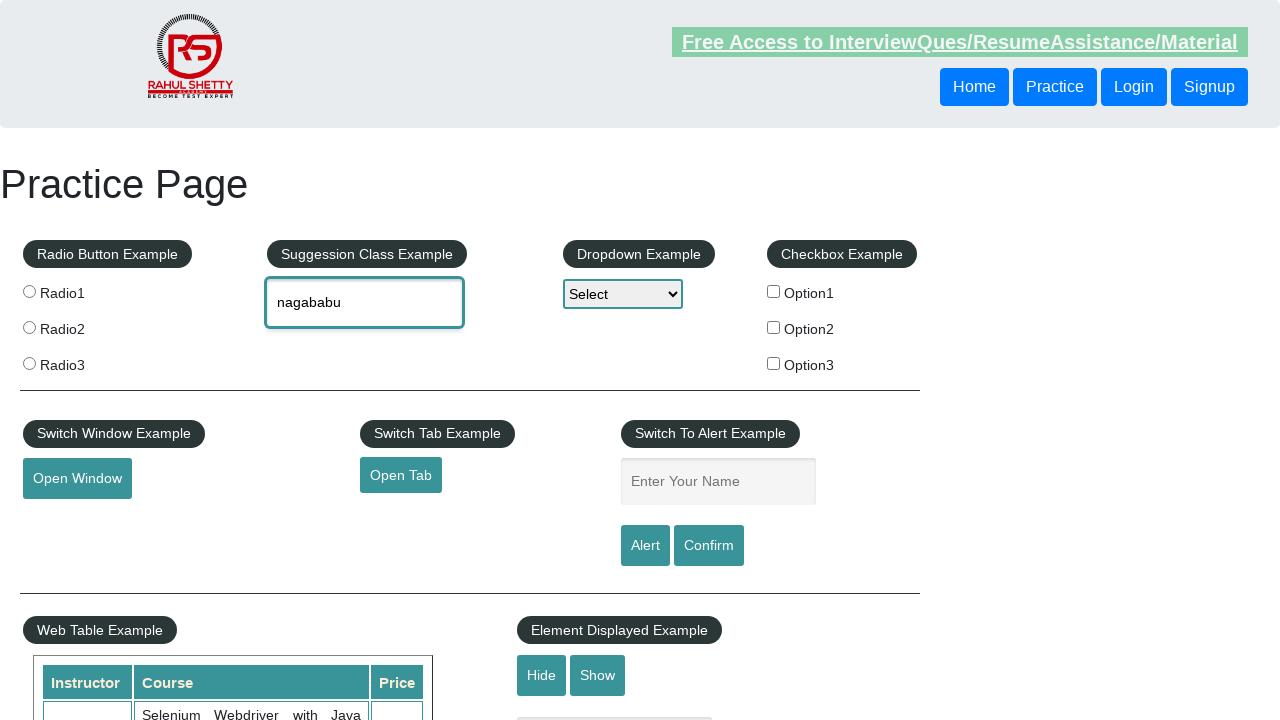